Tests the floating menu functionality by navigating to the floating menu page and verifying that the menu element remains visible when scrolling.

Starting URL: https://the-internet.herokuapp.com/

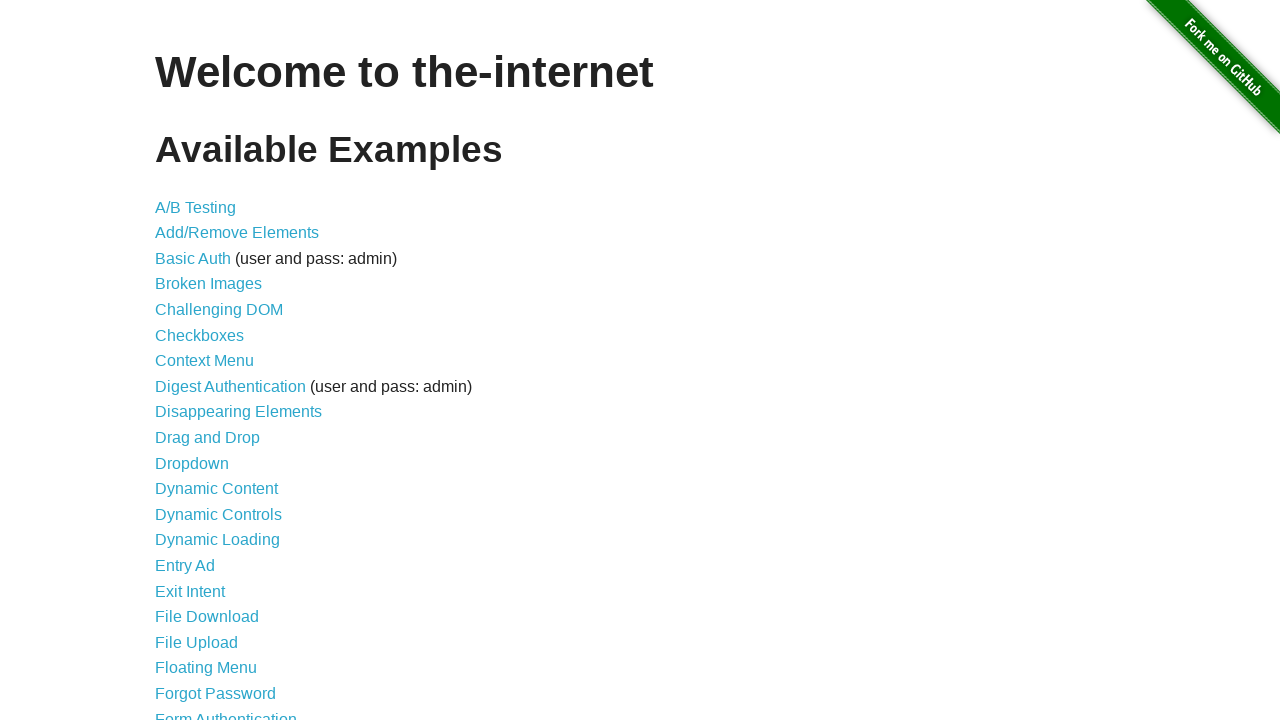

Clicked on the Floating Menu link (19th item in the list) at (206, 668) on #content > ul > li:nth-child(19) > a
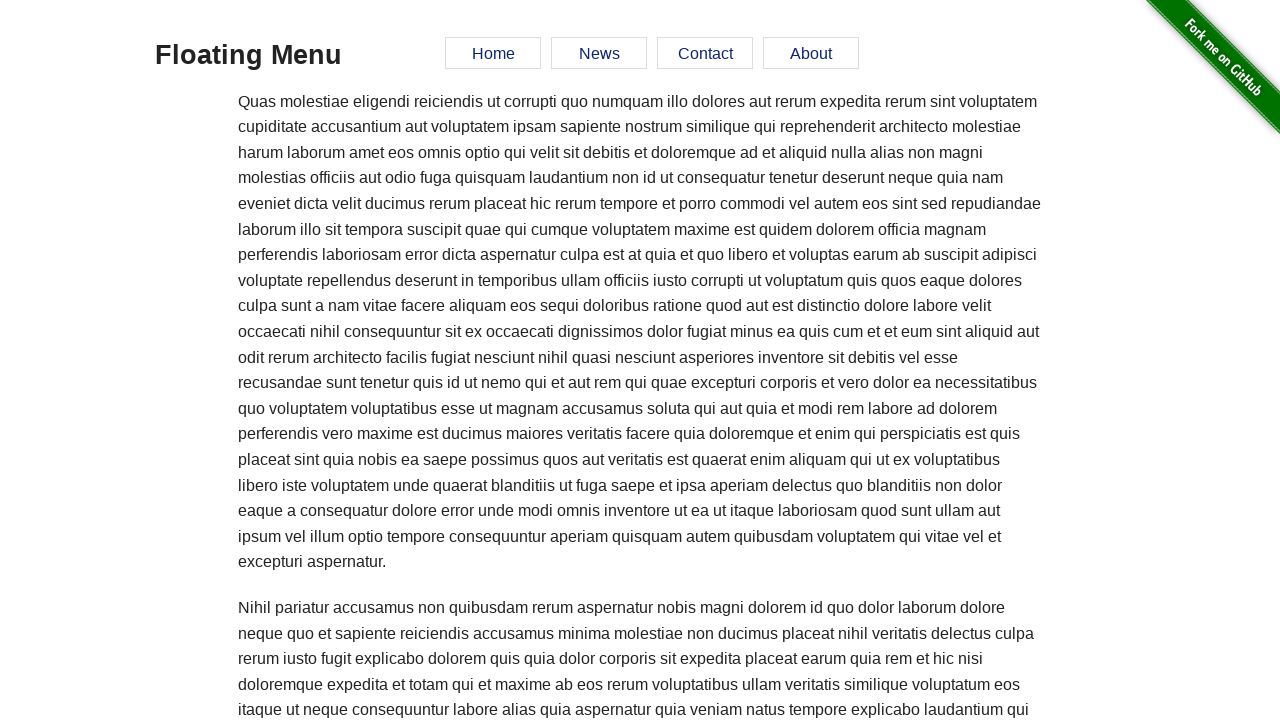

Floating menu page loaded and #menu element is visible
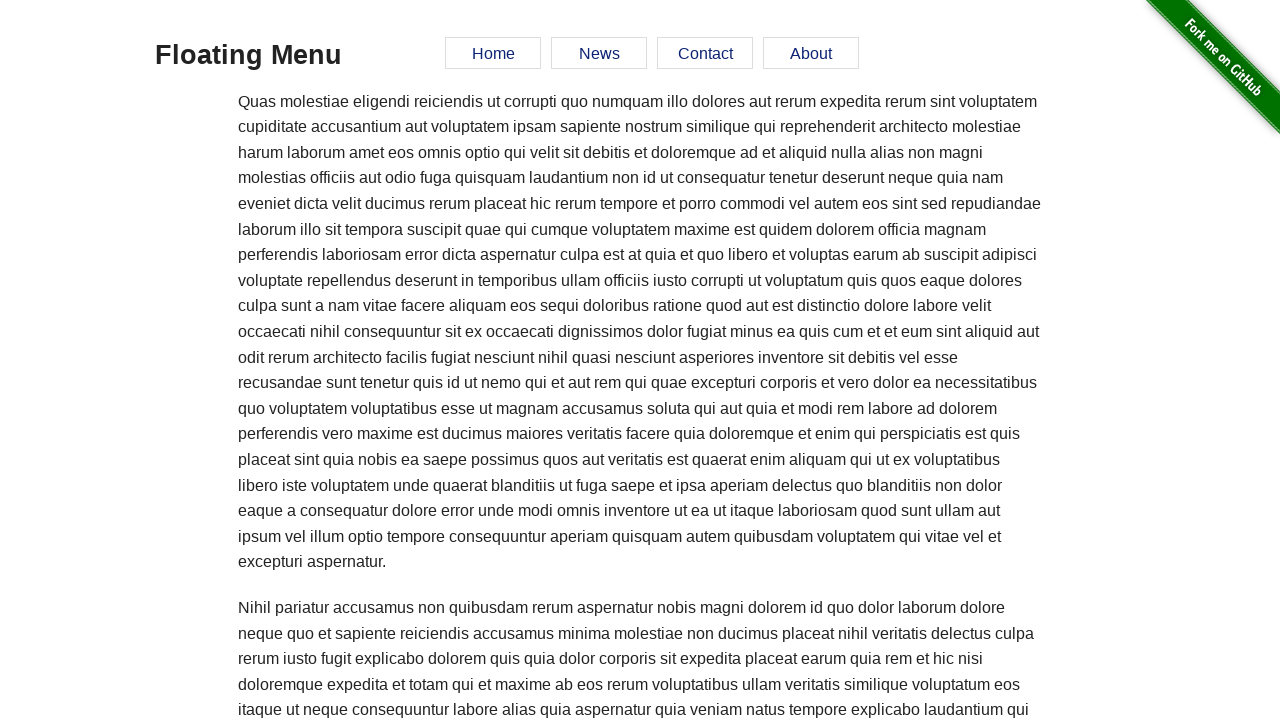

Scrolled down to the bottom of the page
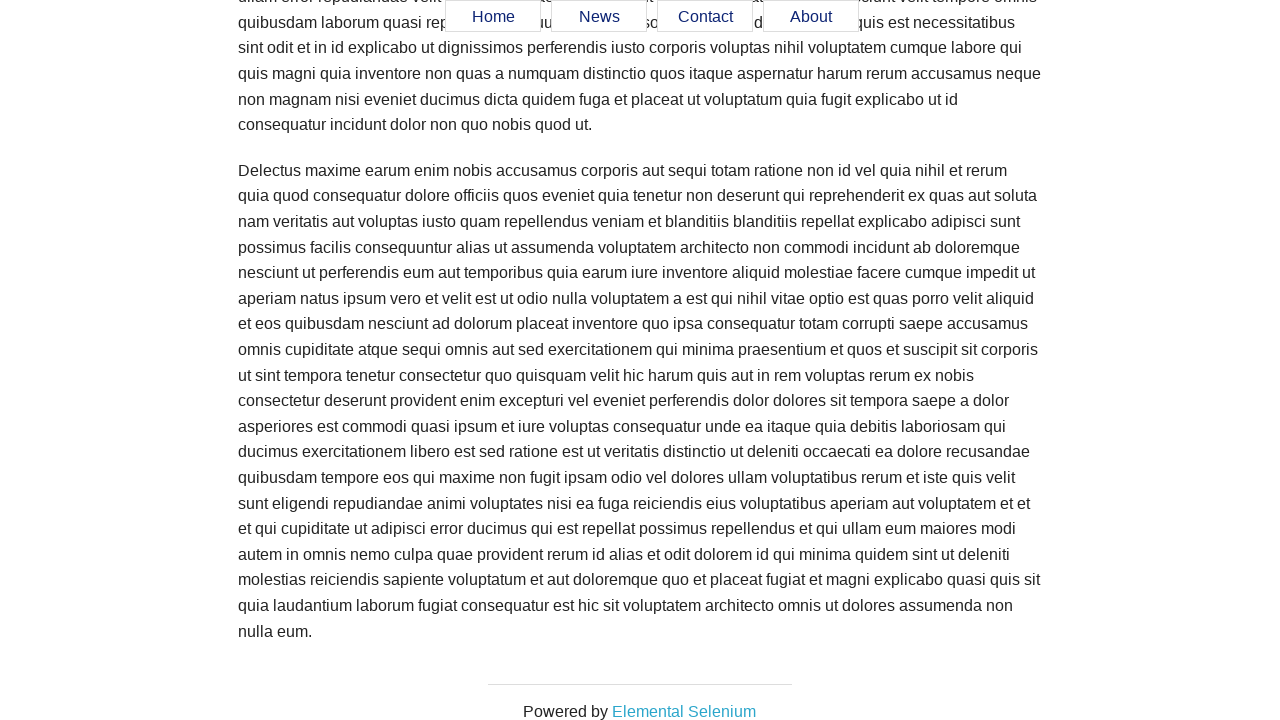

Verified that the floating menu remains visible after scrolling
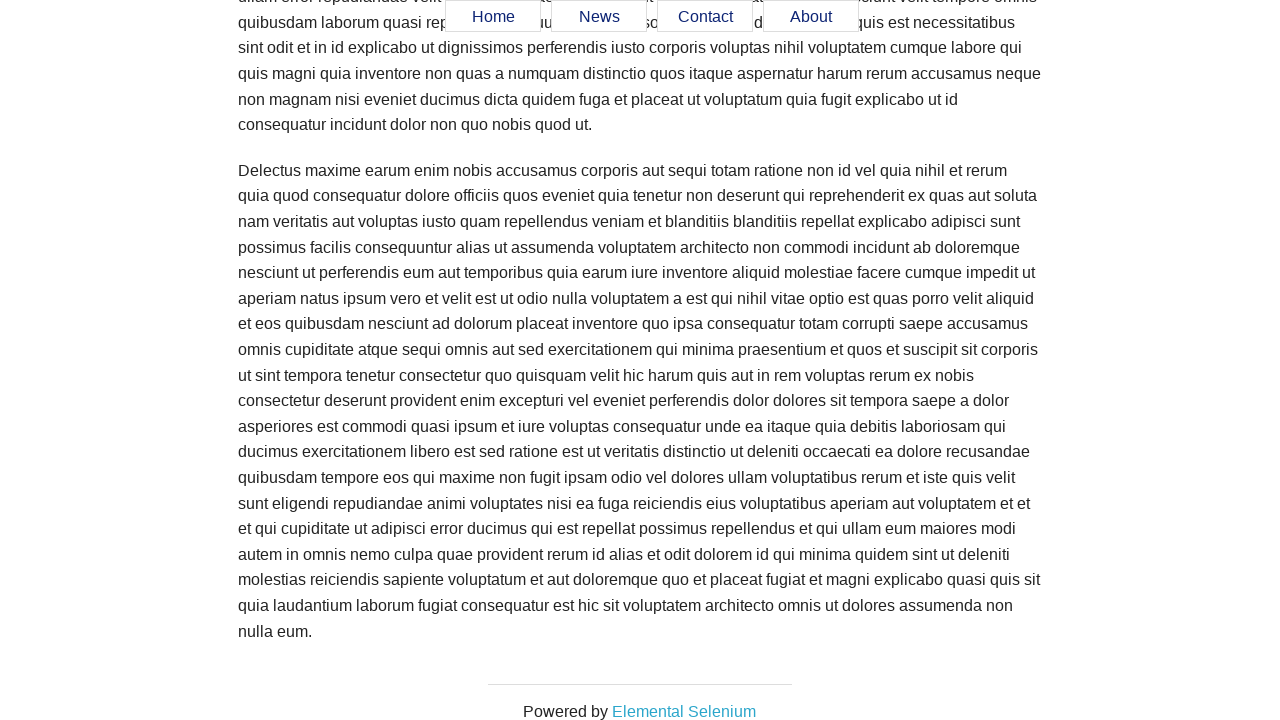

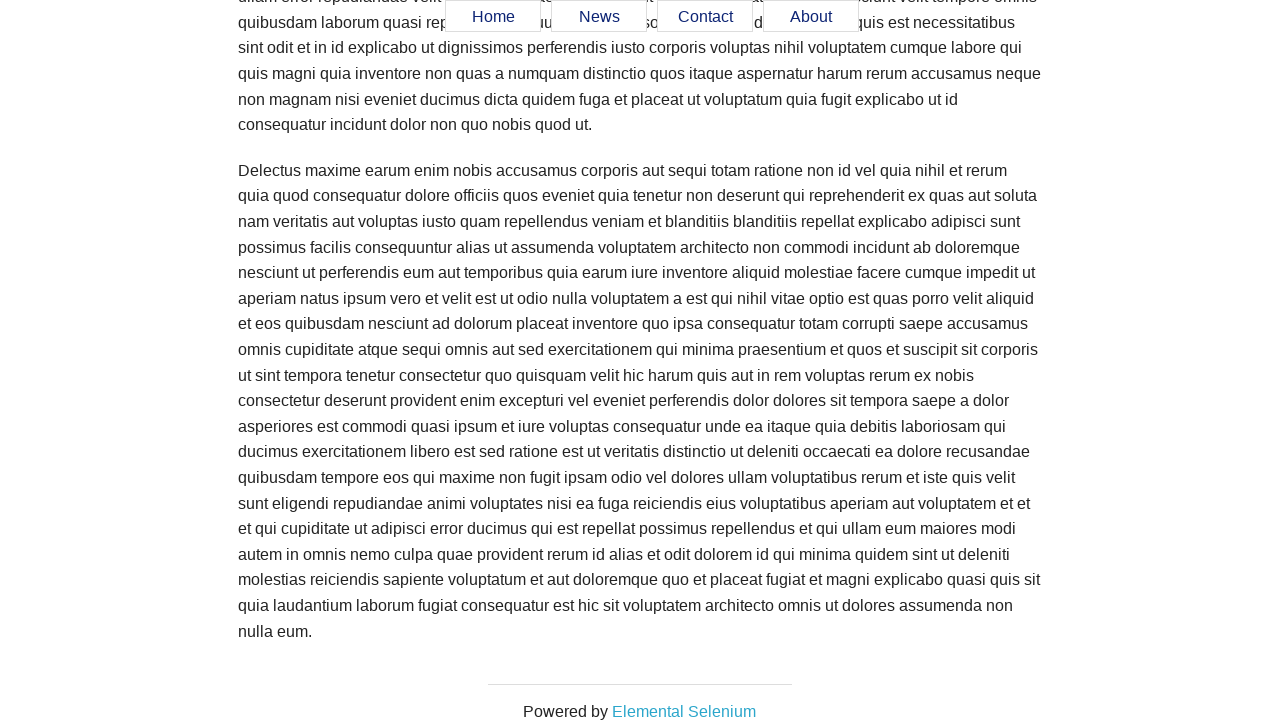